Tests failed login functionality by entering invalid credentials and verifying appropriate error messages are displayed

Starting URL: https://the-internet.herokuapp.com/login

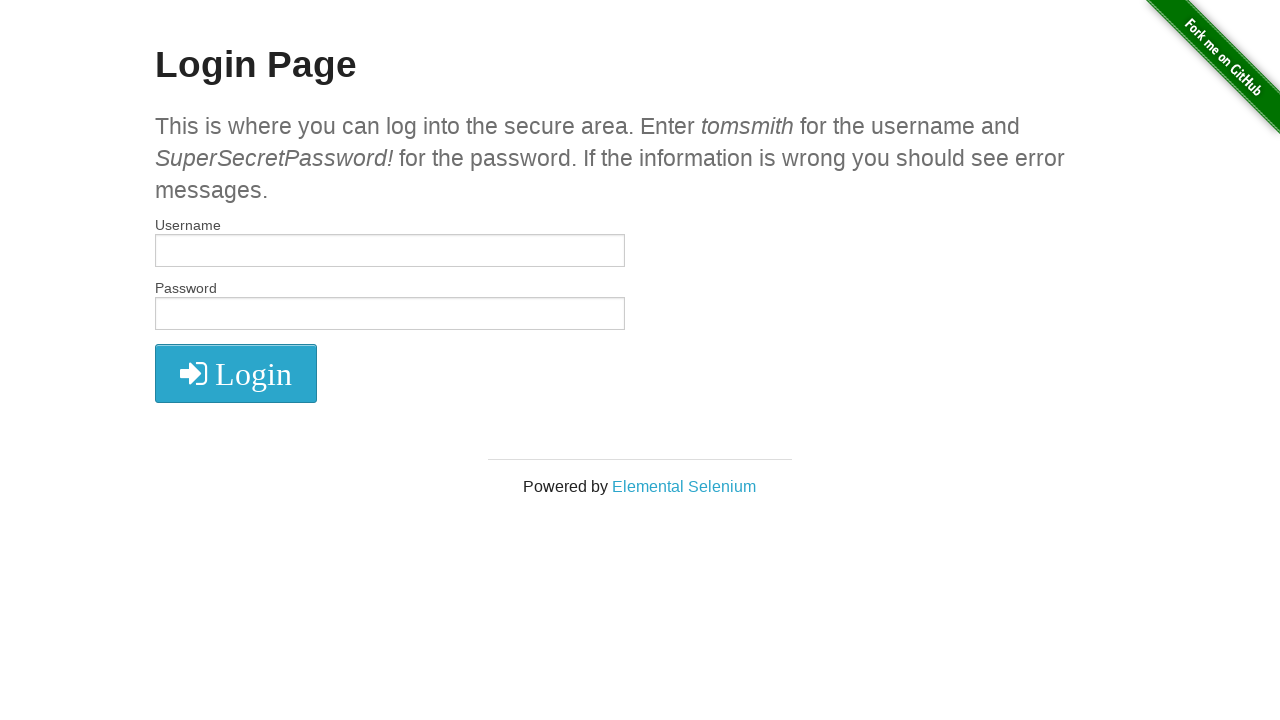

Filled username field with invalid credentials 'invaliduser' on #username
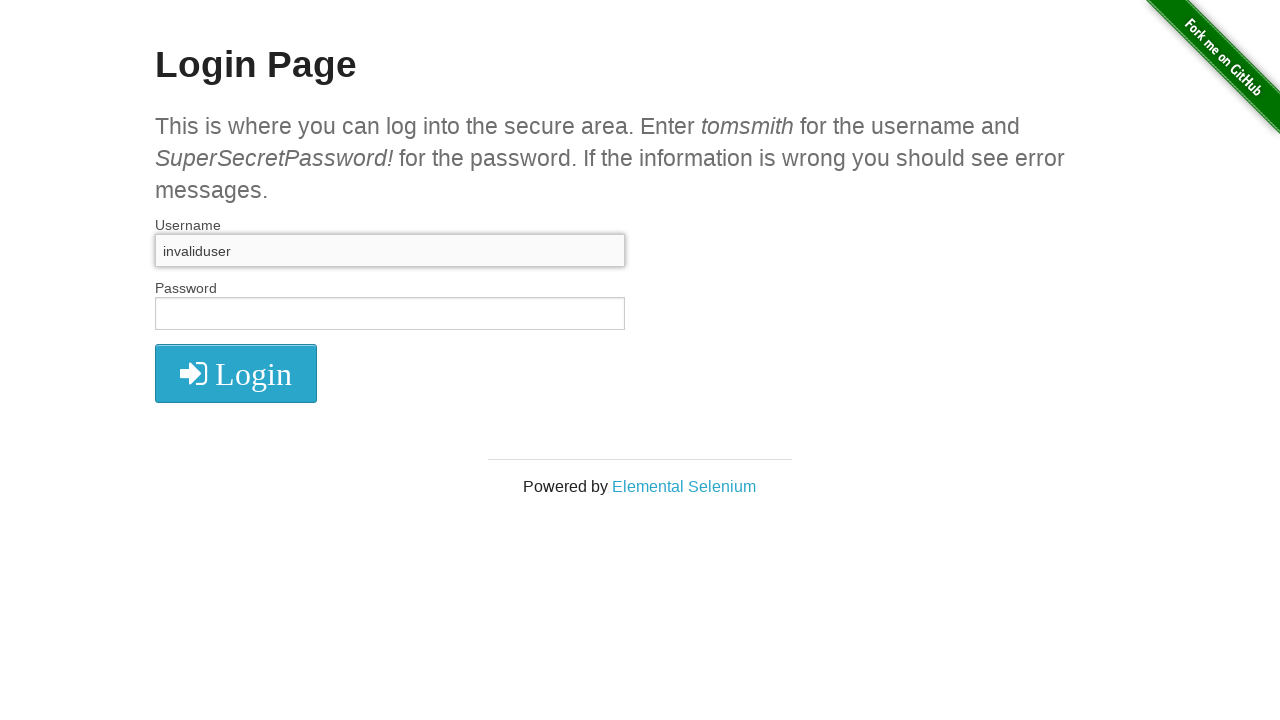

Filled password field with 'wrongpassword' on #password
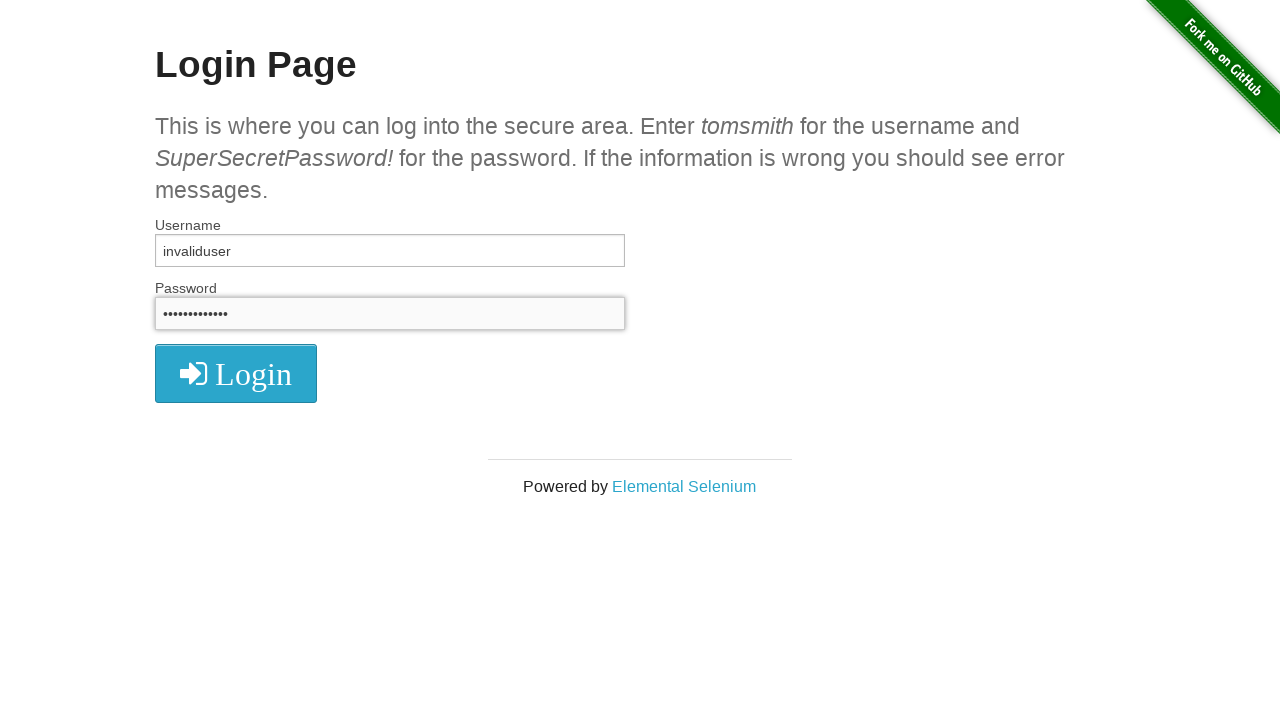

Clicked login button with invalid credentials at (236, 373) on button[type='submit']
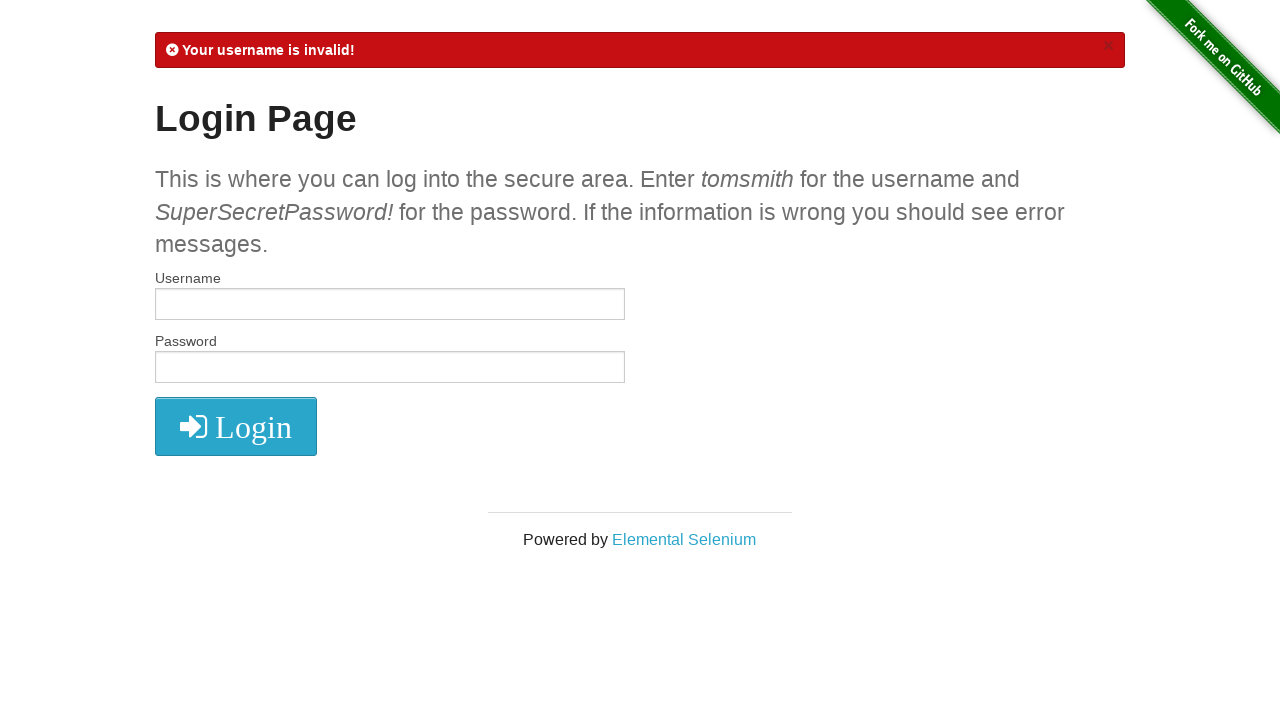

Verified that login failed and user remains on login page
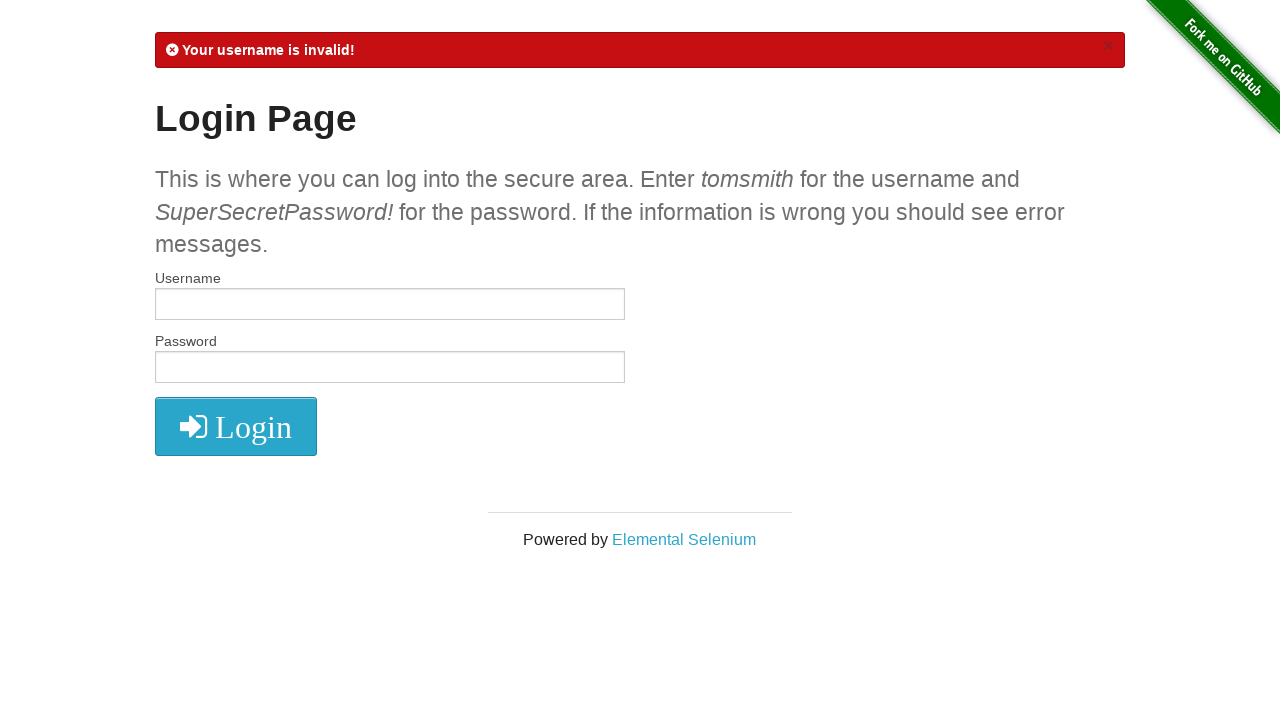

Retrieved error message from page
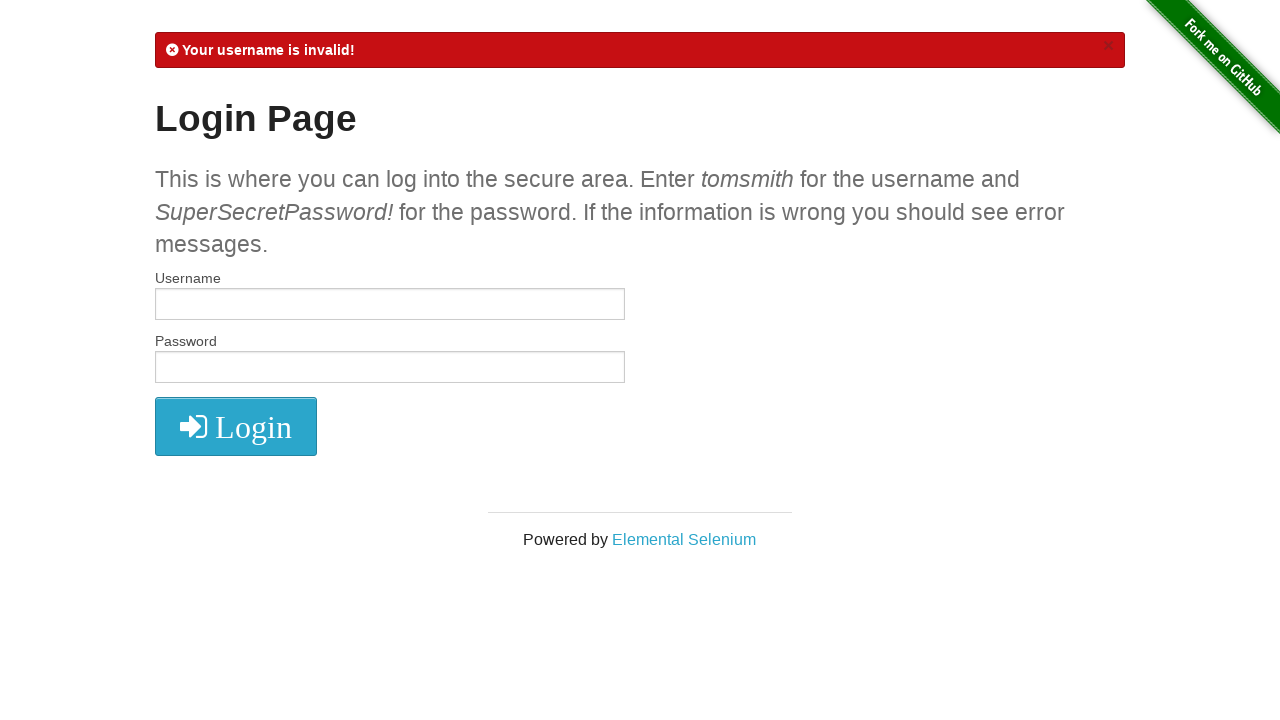

Confirmed error message contains 'Your username is invalid!'
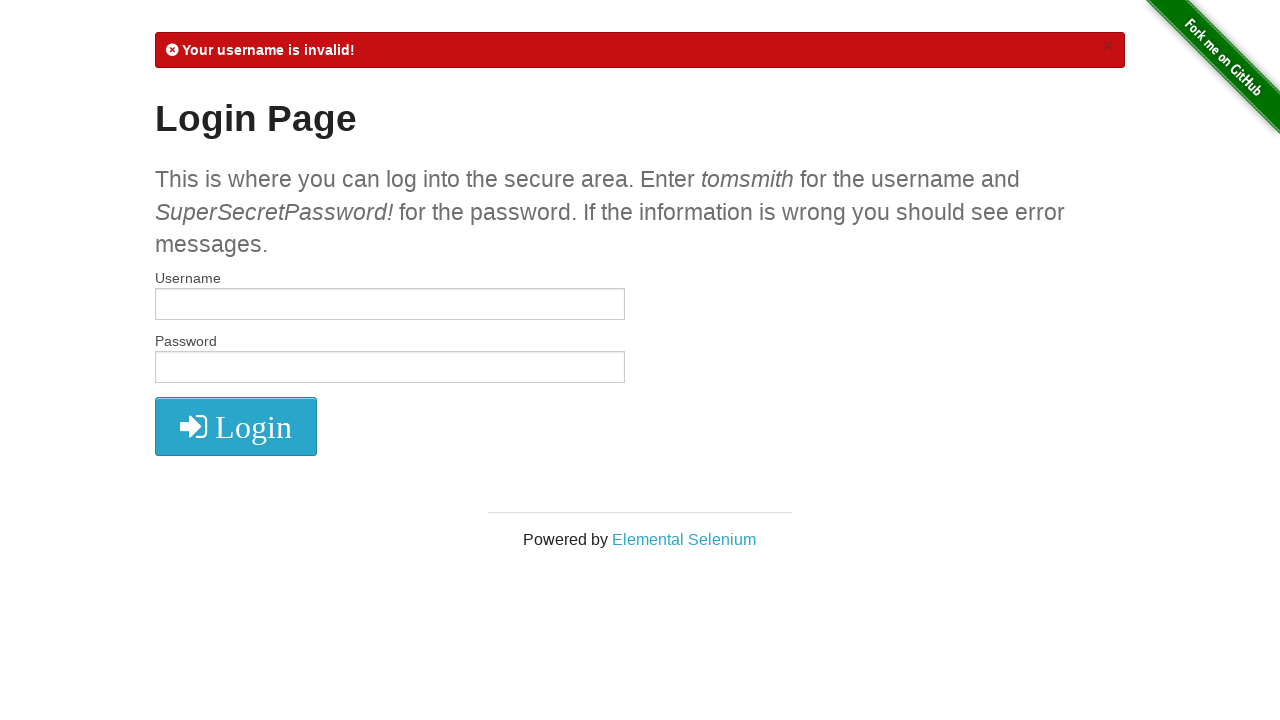

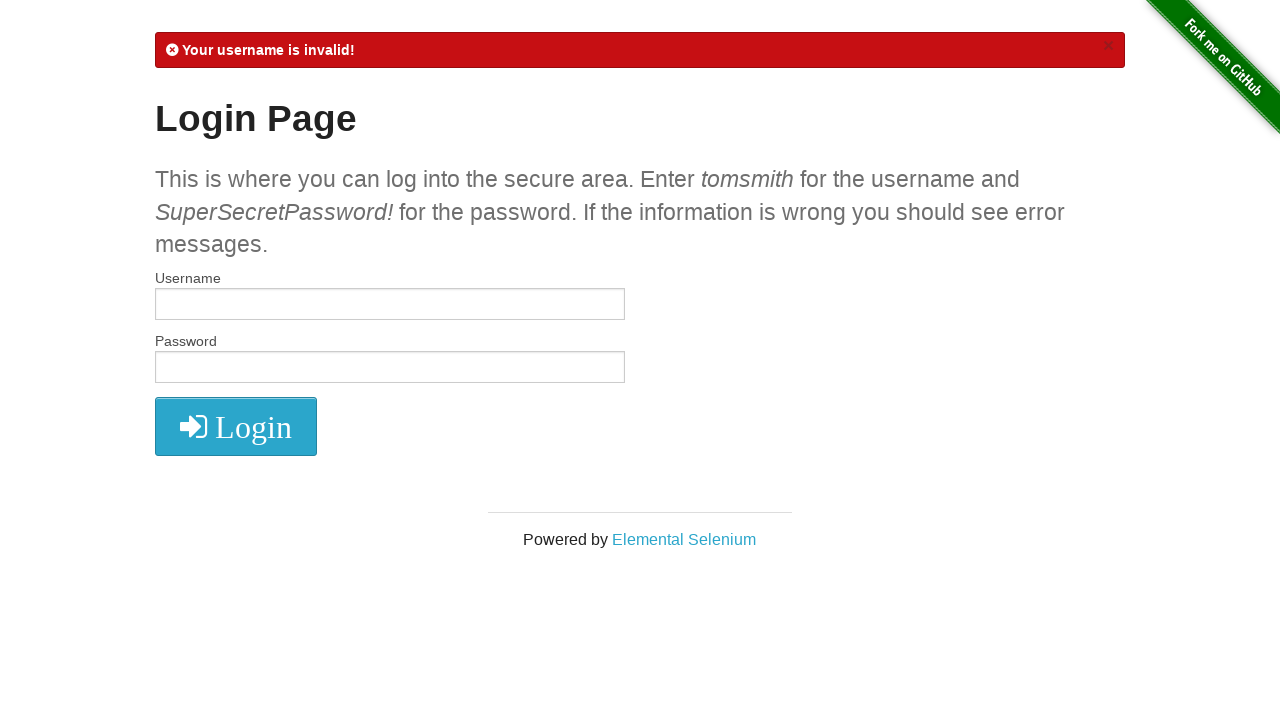